Gets an attribute value from an image, solves a math problem, checks a checkbox and radiobutton, then submits

Starting URL: http://suninjuly.github.io/get_attribute.html

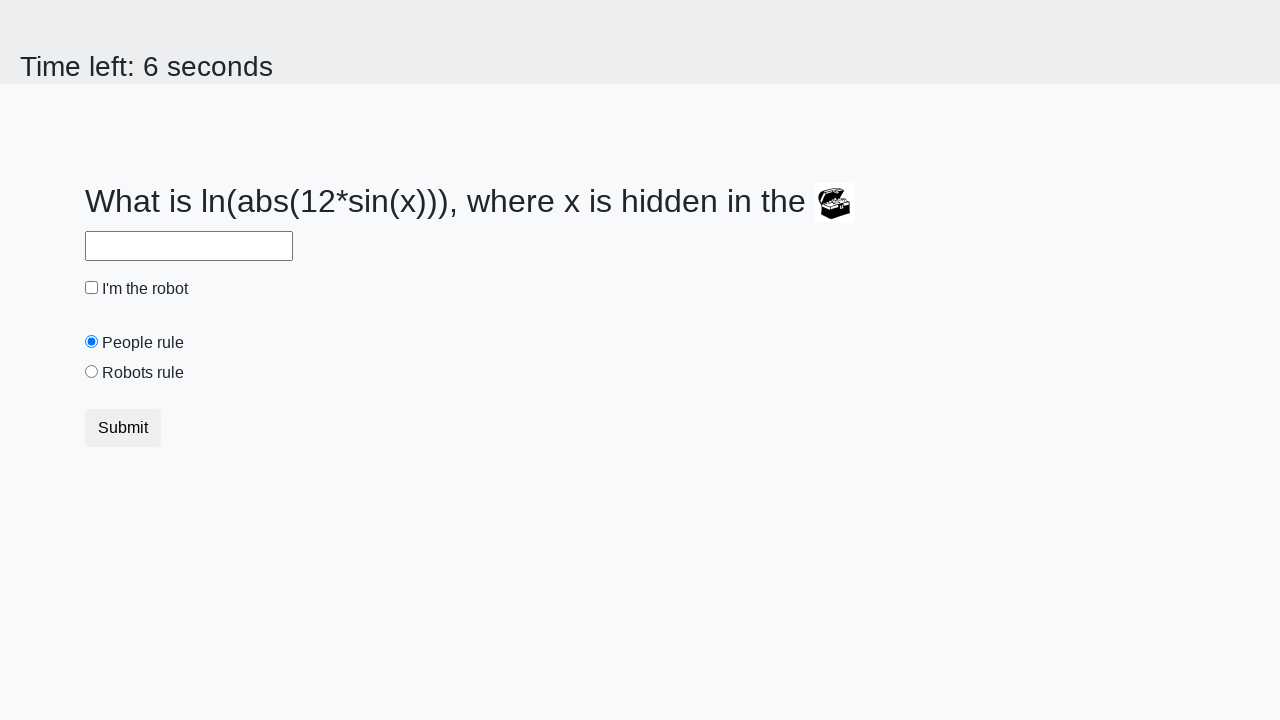

Retrieved valuex attribute from treasure image element
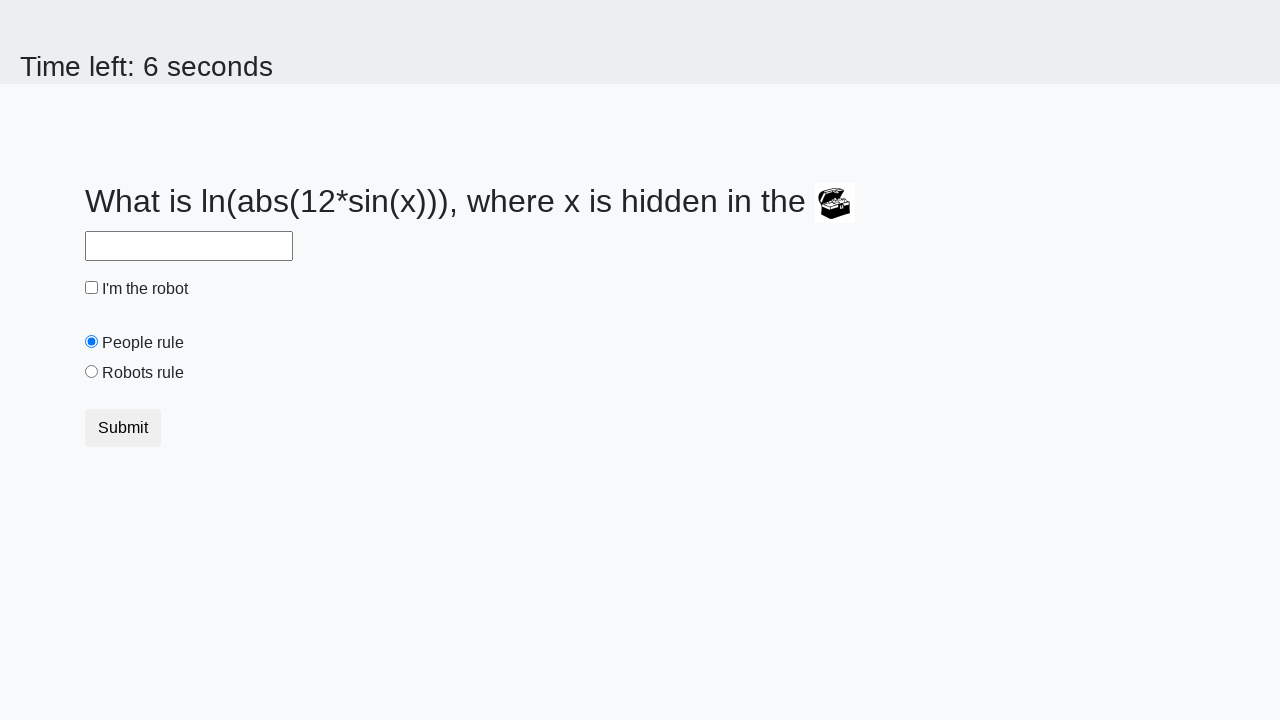

Filled answer field with calculated result of math formula on #answer
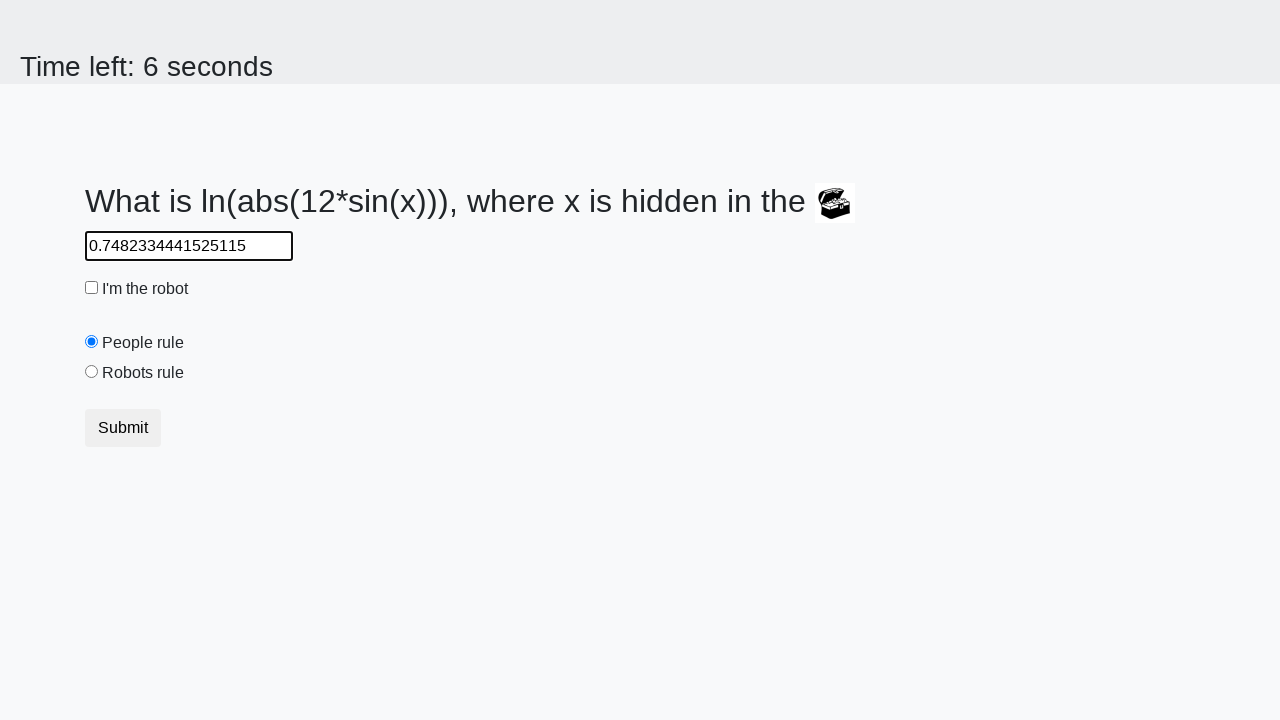

Clicked robot checkbox at (92, 288) on #robotCheckbox
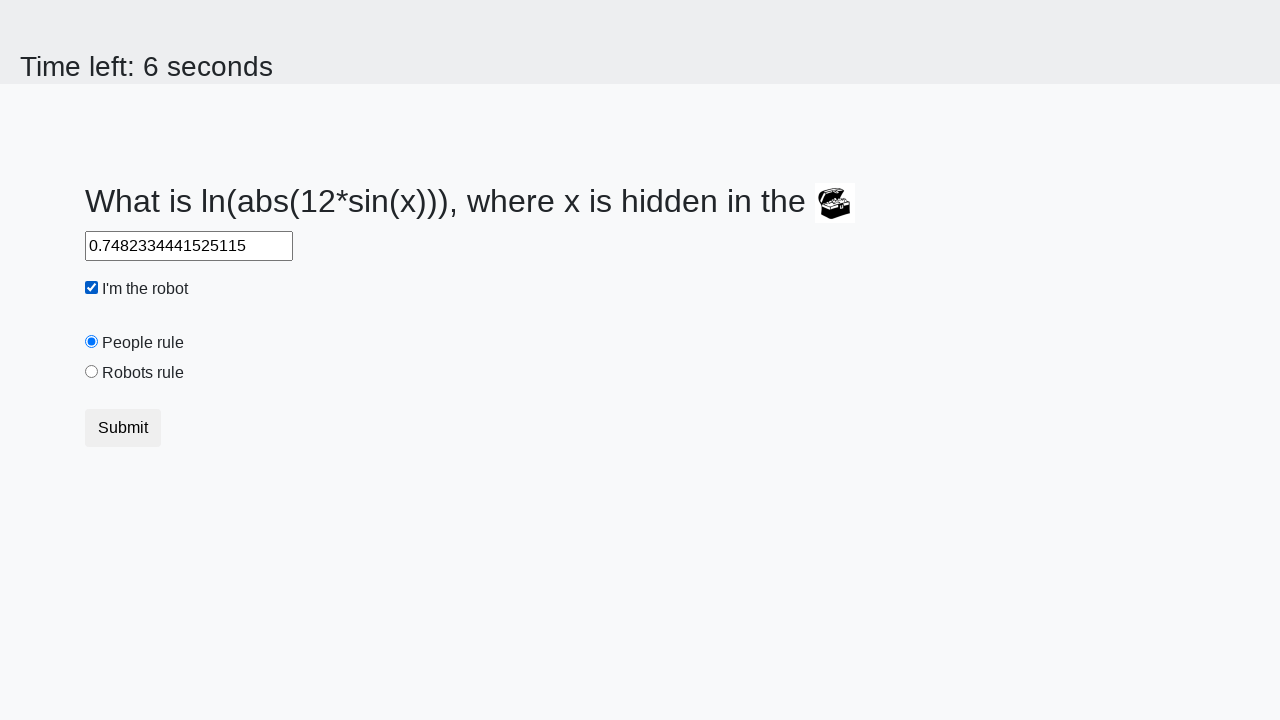

Clicked robots rule radiobutton at (92, 372) on #robotsRule
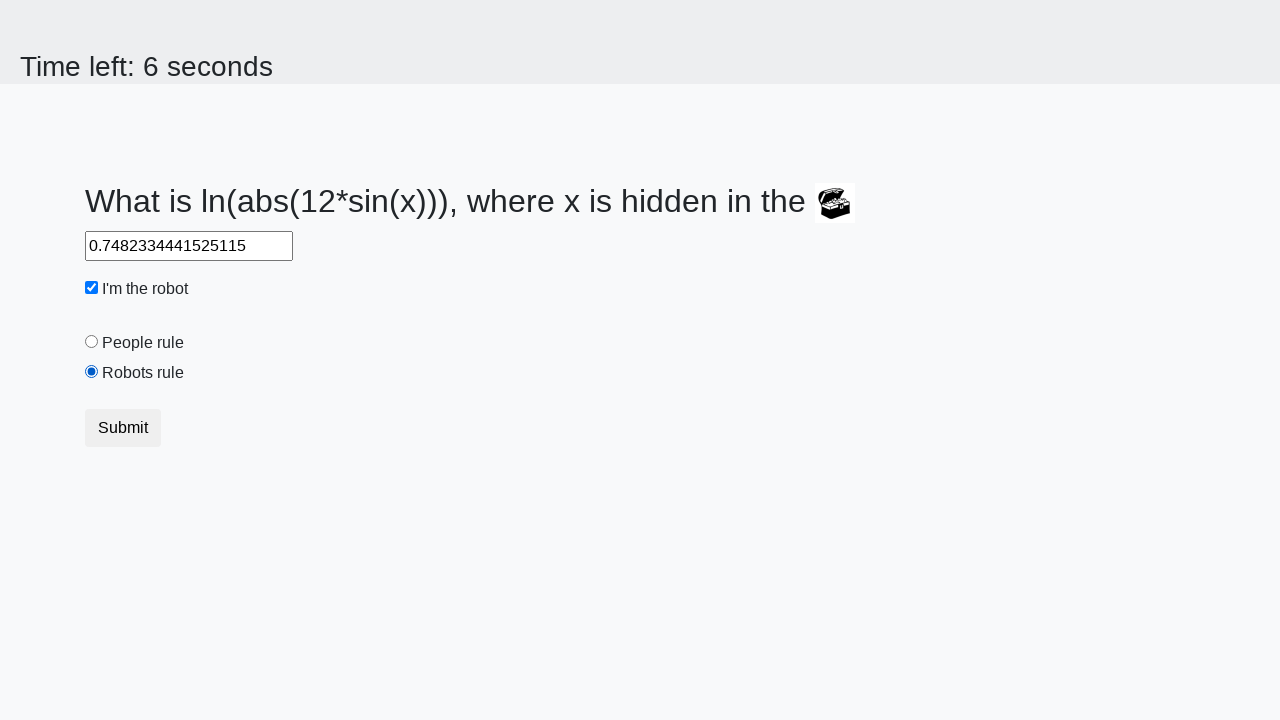

Clicked submit button to submit form at (123, 428) on [type="submit"]
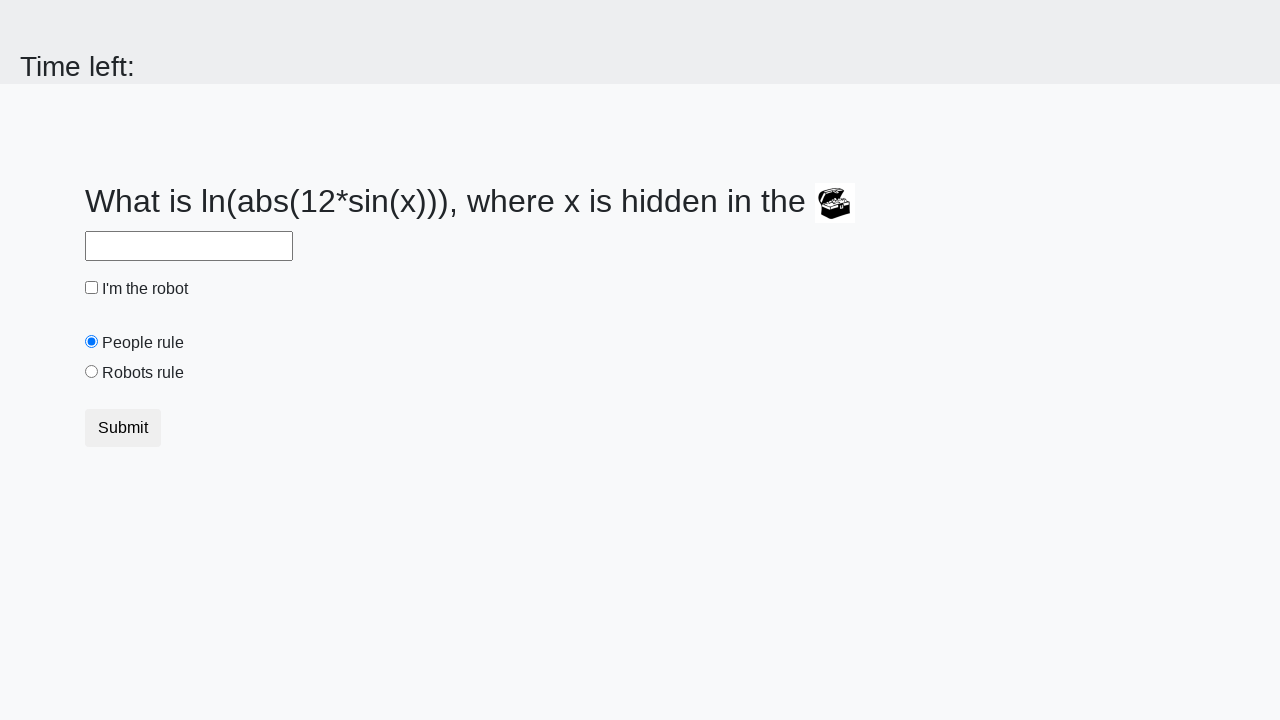

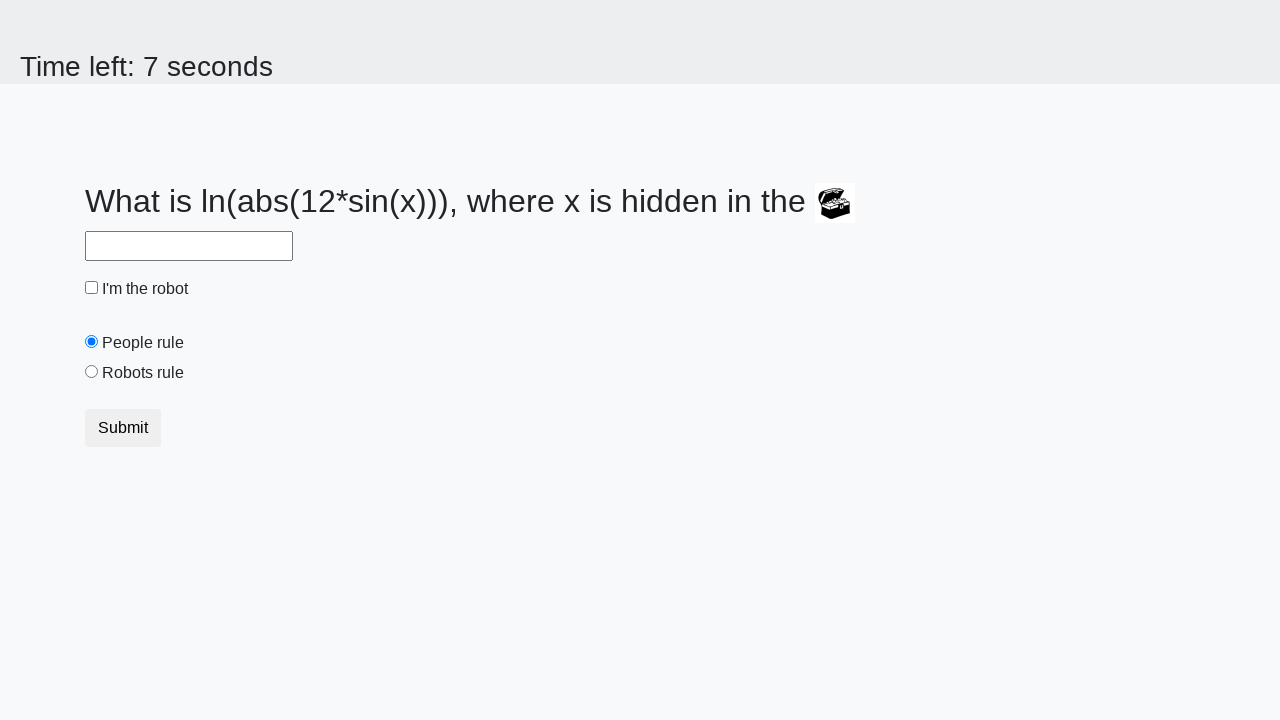